Performs a search on DuckDuckGo by entering a query and submitting the search

Starting URL: https://duckduckgo.com/

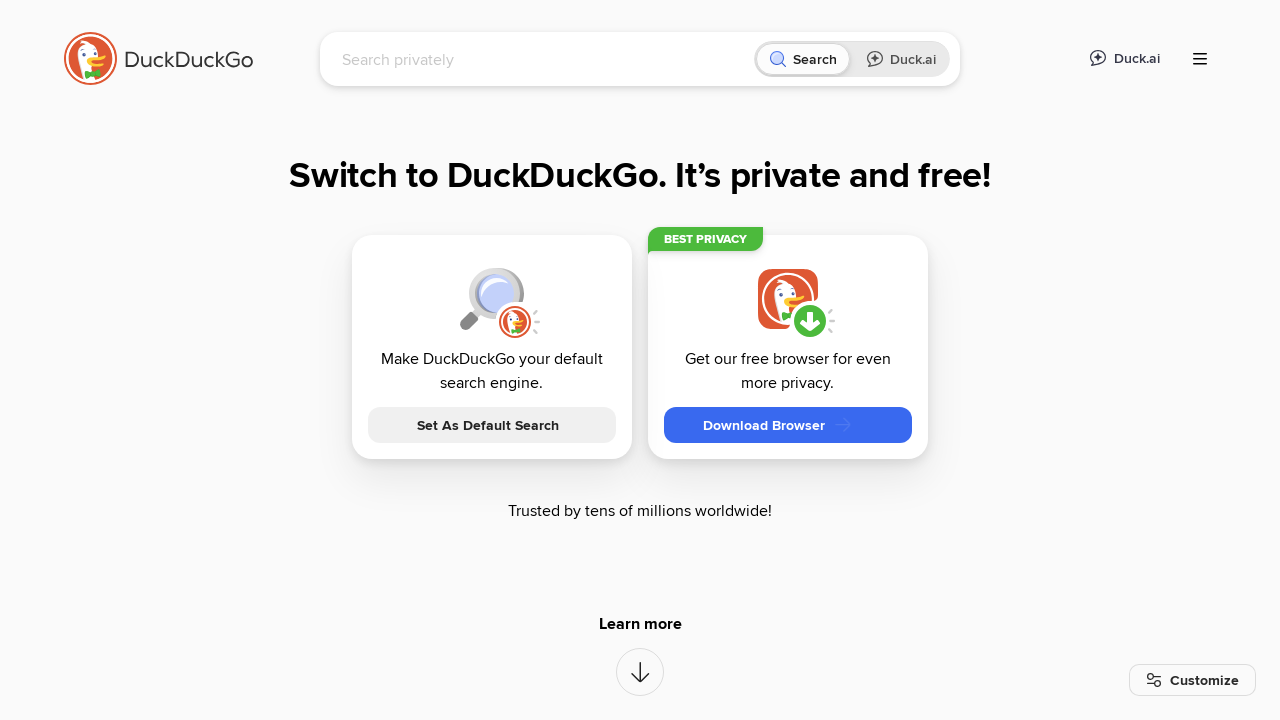

Filled DuckDuckGo search box with 'web development best practices' on input[name='q']
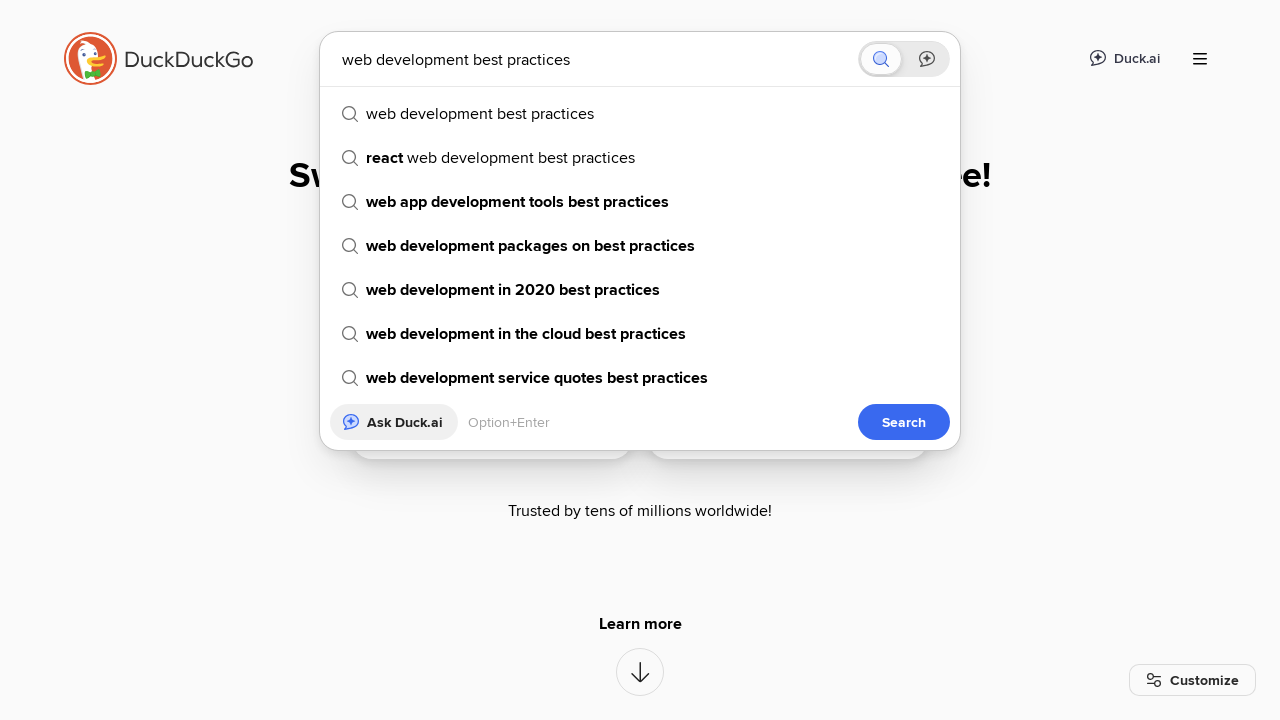

Pressed Enter to submit search query on input[name='q']
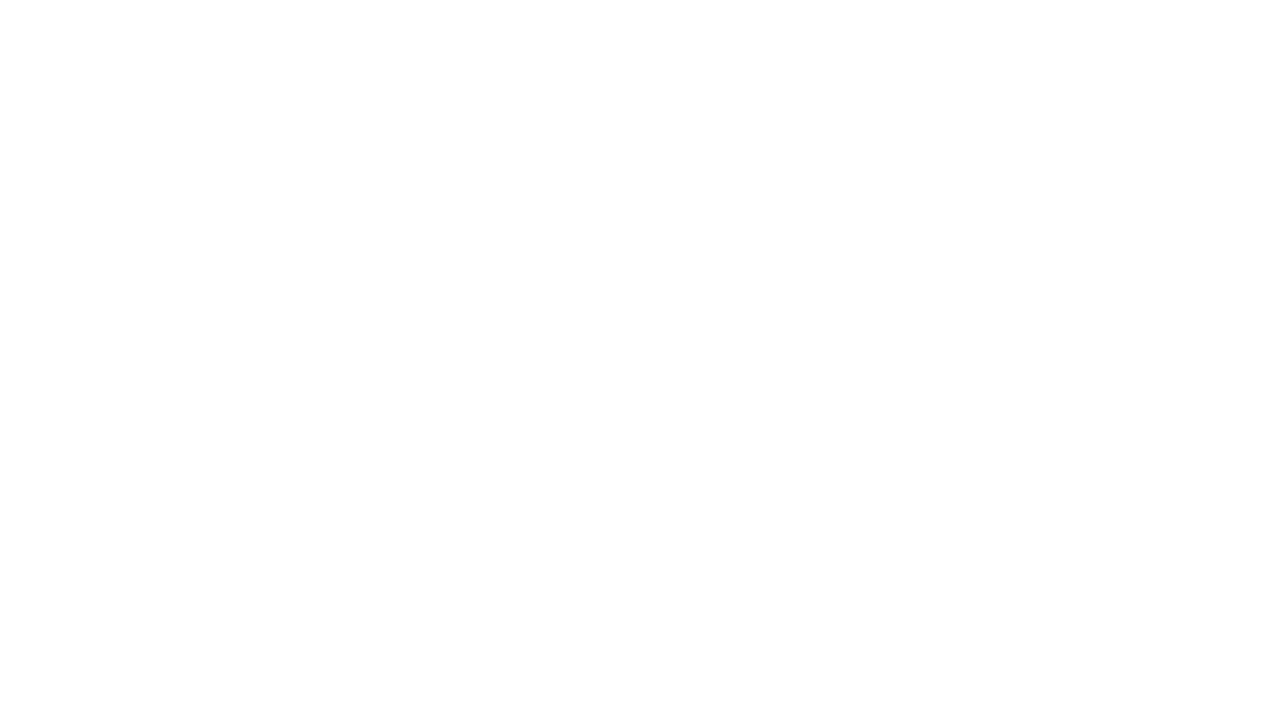

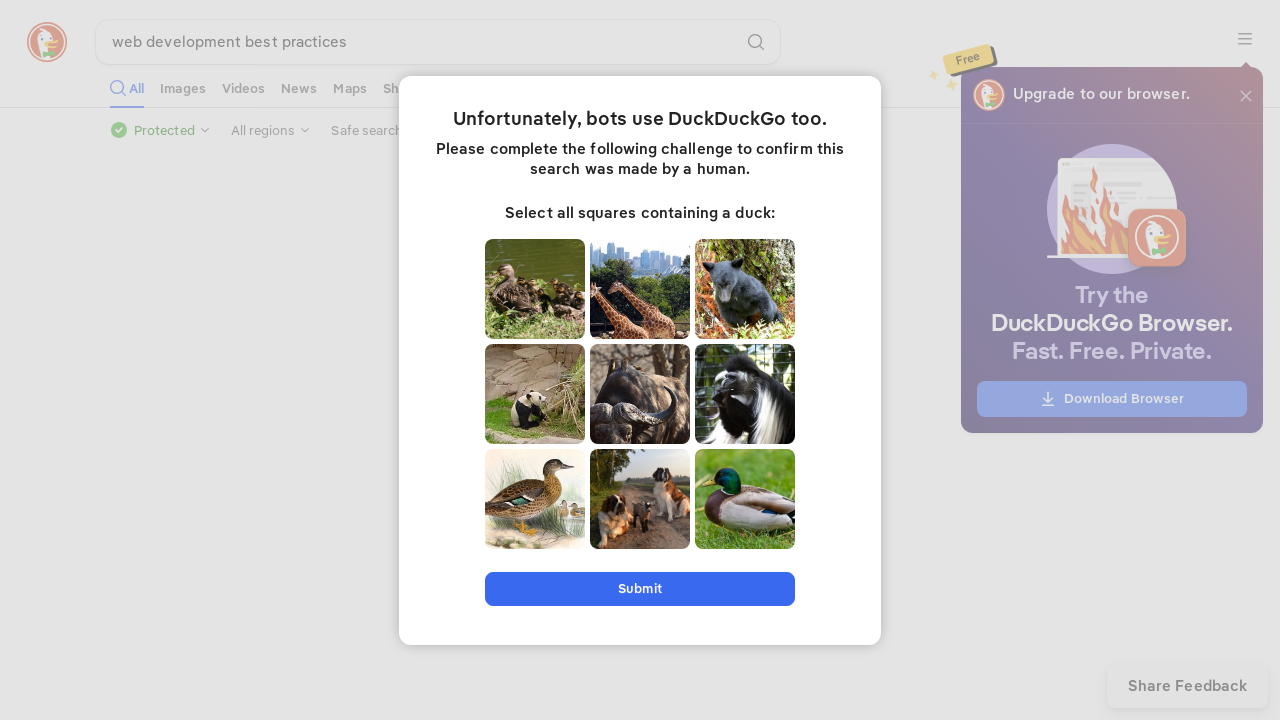